Tests disappearing elements page by repeatedly navigating until 5 elements appear

Starting URL: https://the-internet.herokuapp.com/

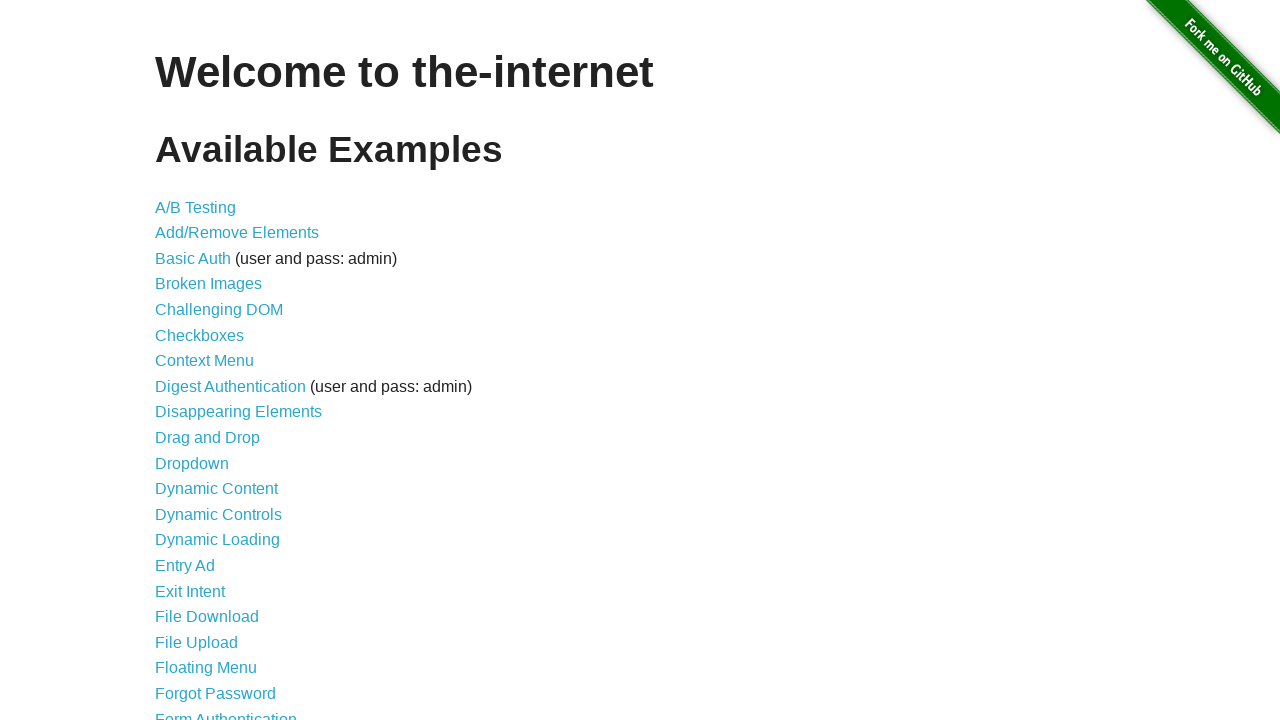

Clicked on the disappearing elements link at (238, 412) on xpath=//a[@href='/disappearing_elements']
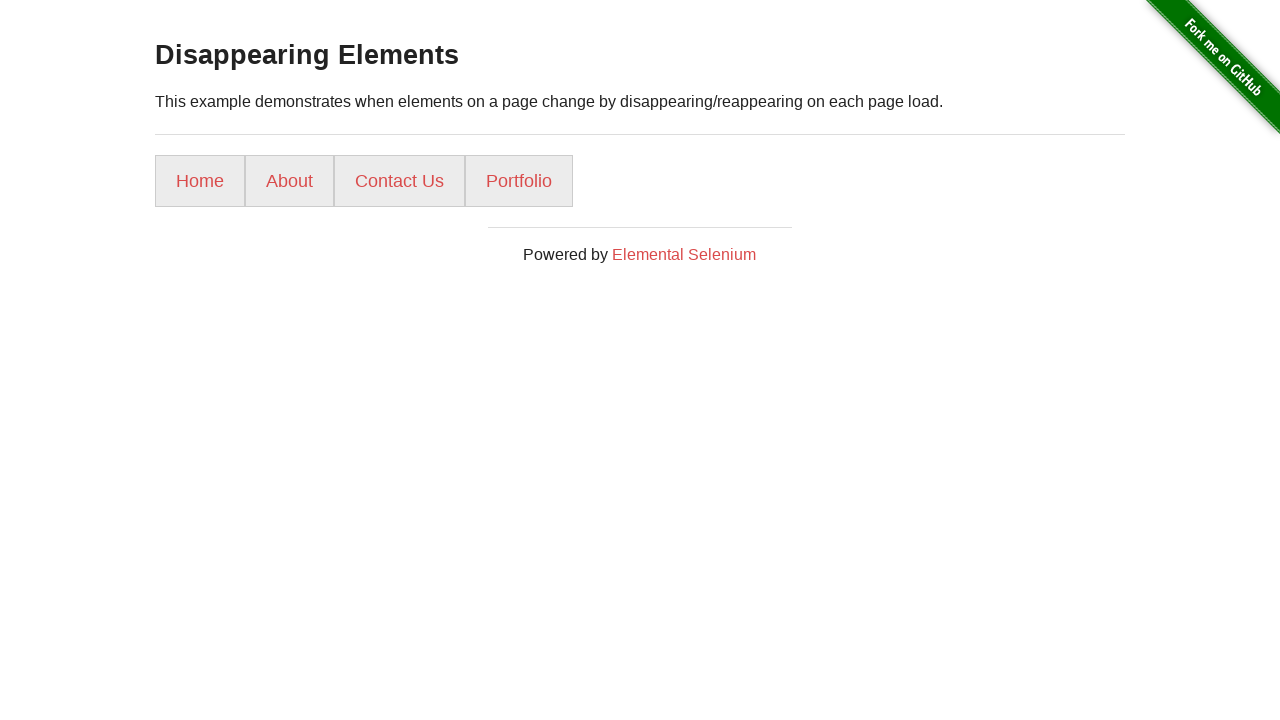

List items loaded on disappearing elements page
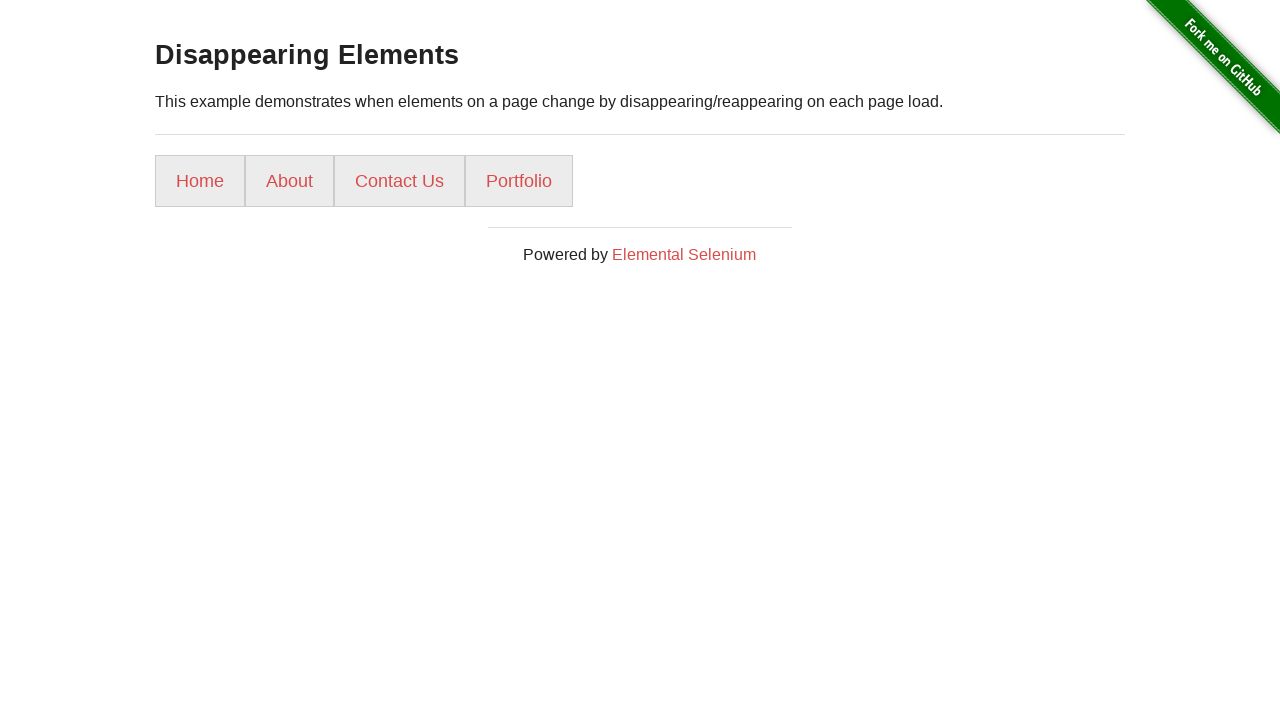

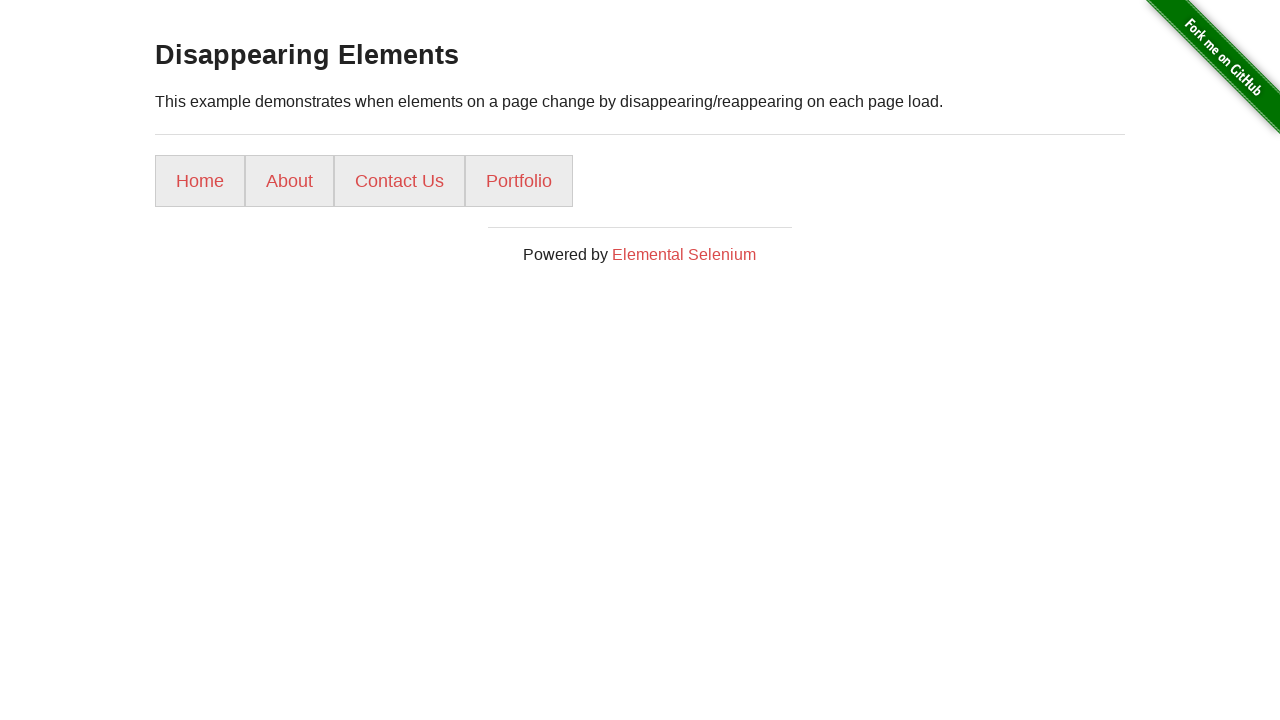